Tests page scrolling functionality by scrolling to bottom, back to top, and then to a specific element on the page

Starting URL: https://rahulshettyacademy.com/AutomationPractice/

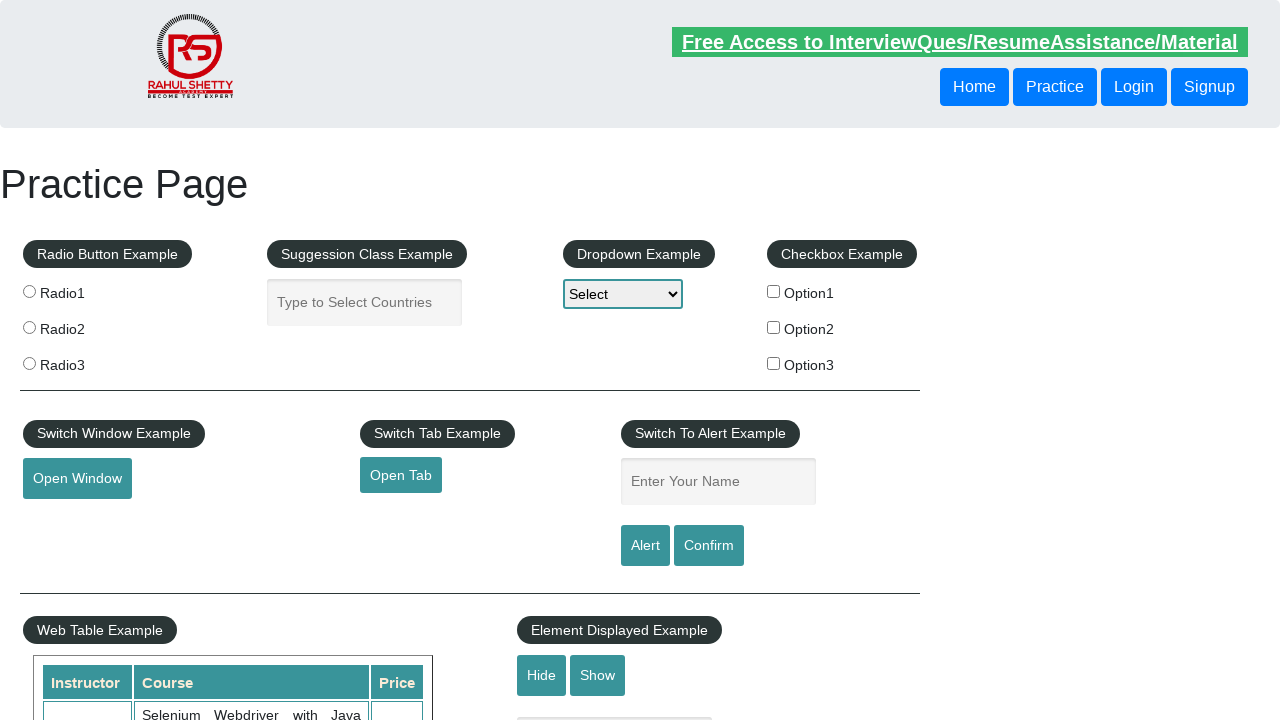

Scrolled to bottom of page
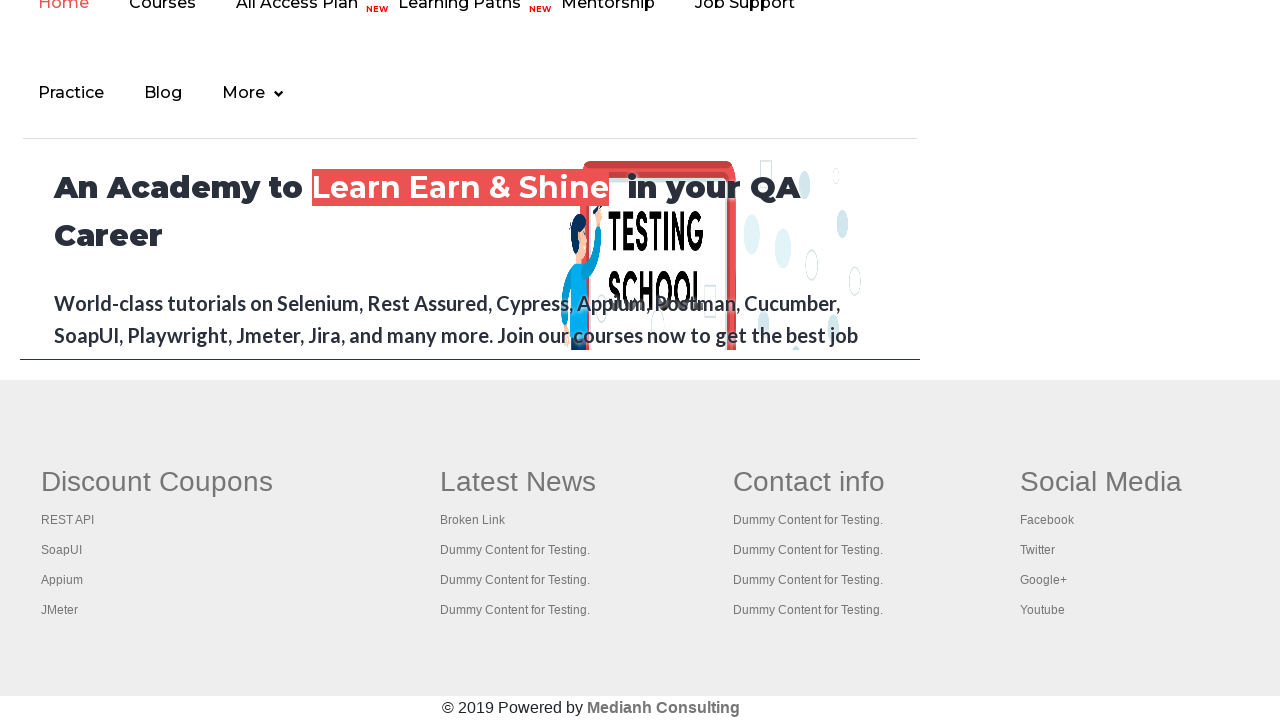

Waited for scroll to complete
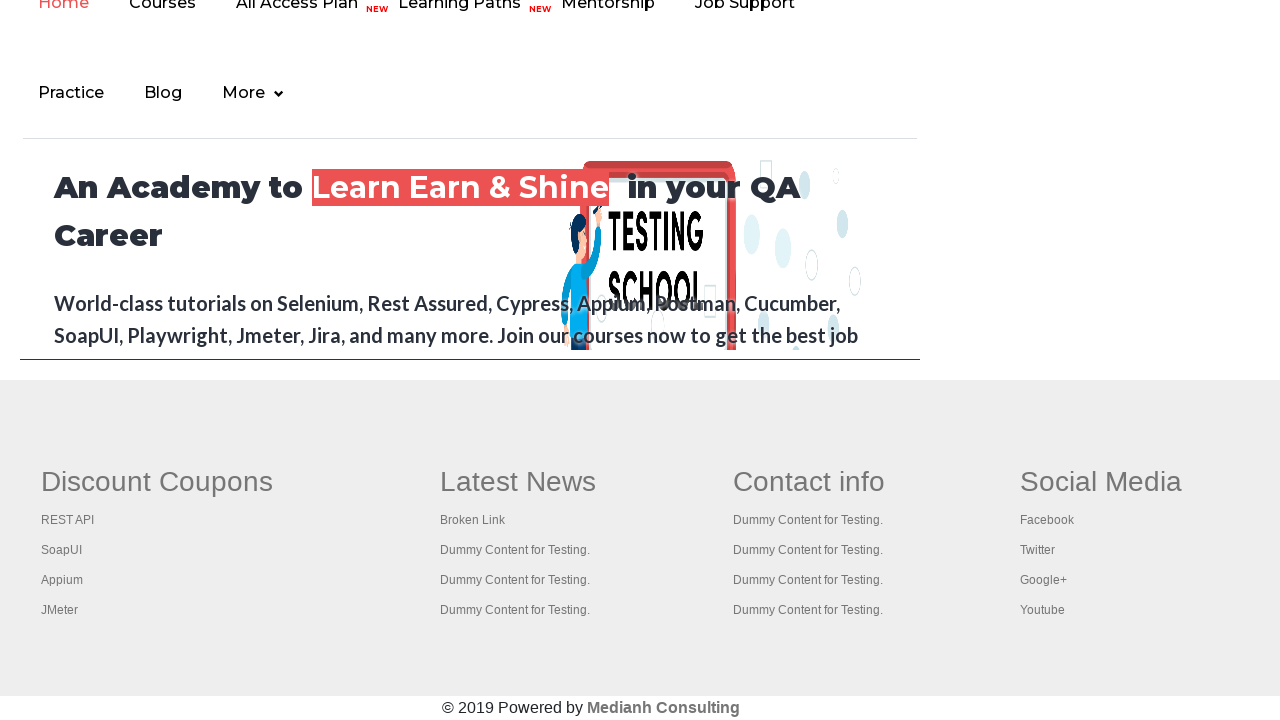

Scrolled back to top of page
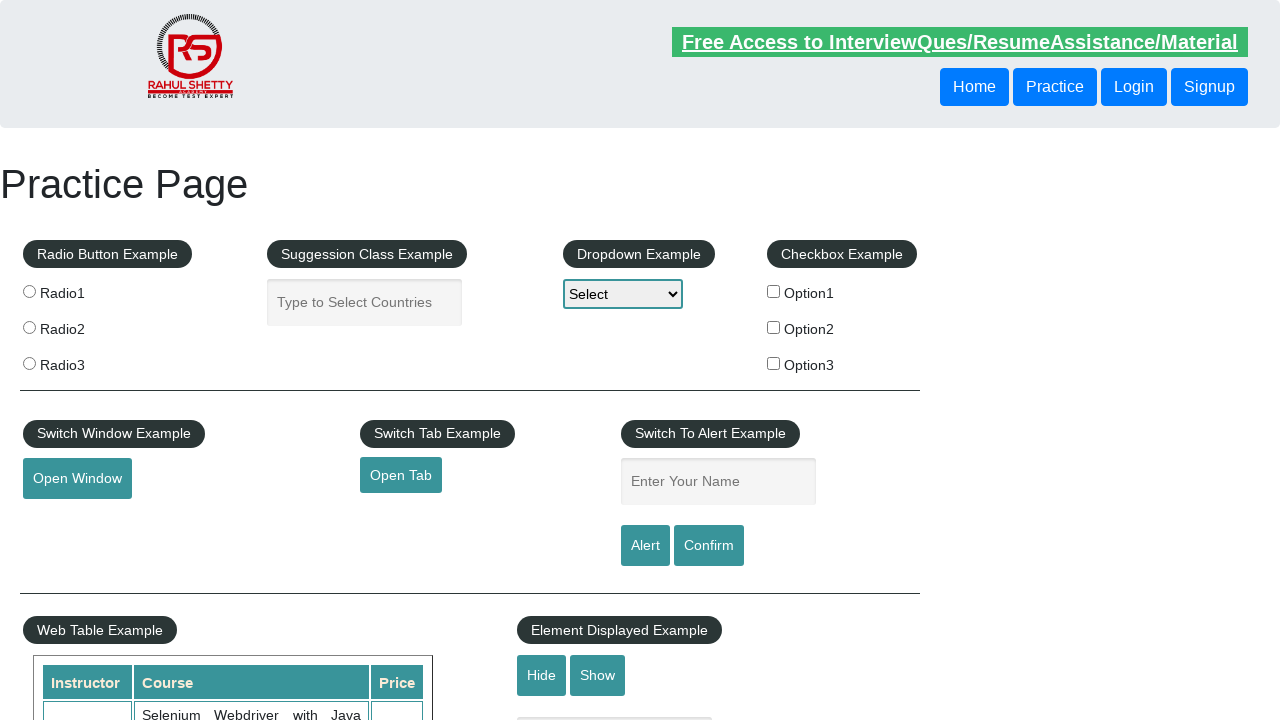

Waited for scroll to complete
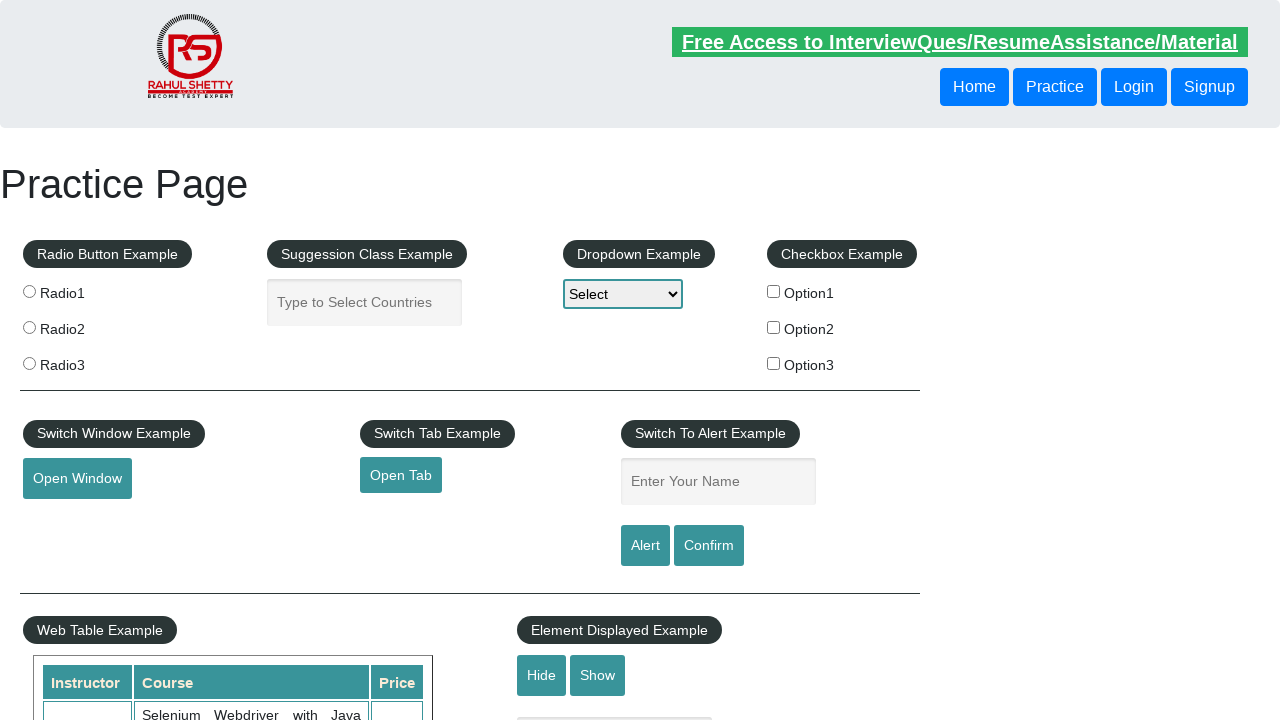

Scrolled to hover element
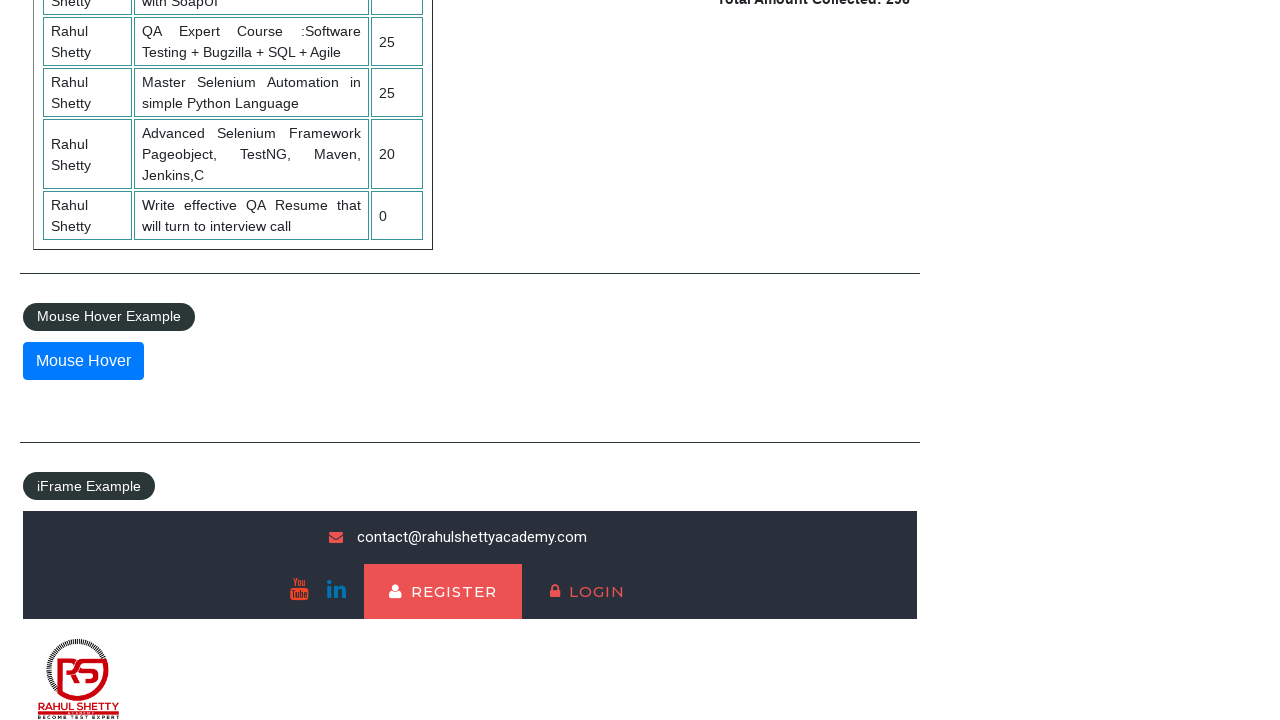

Waited for scroll to complete
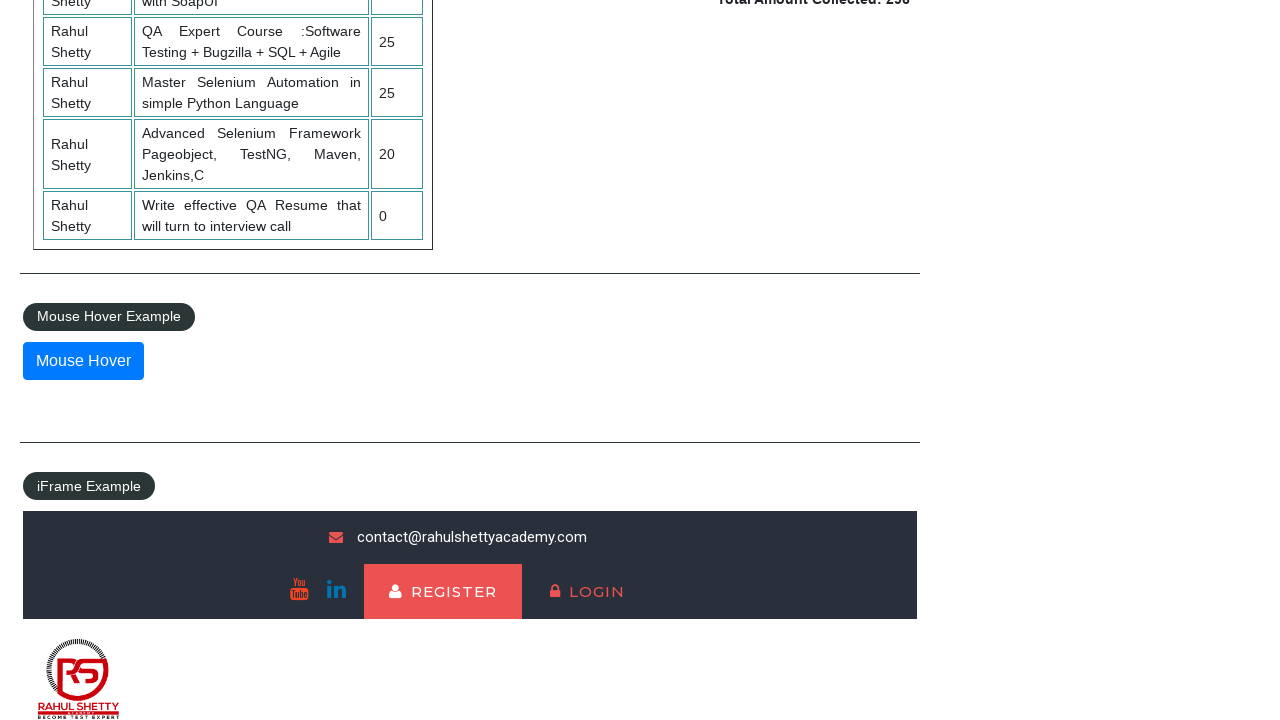

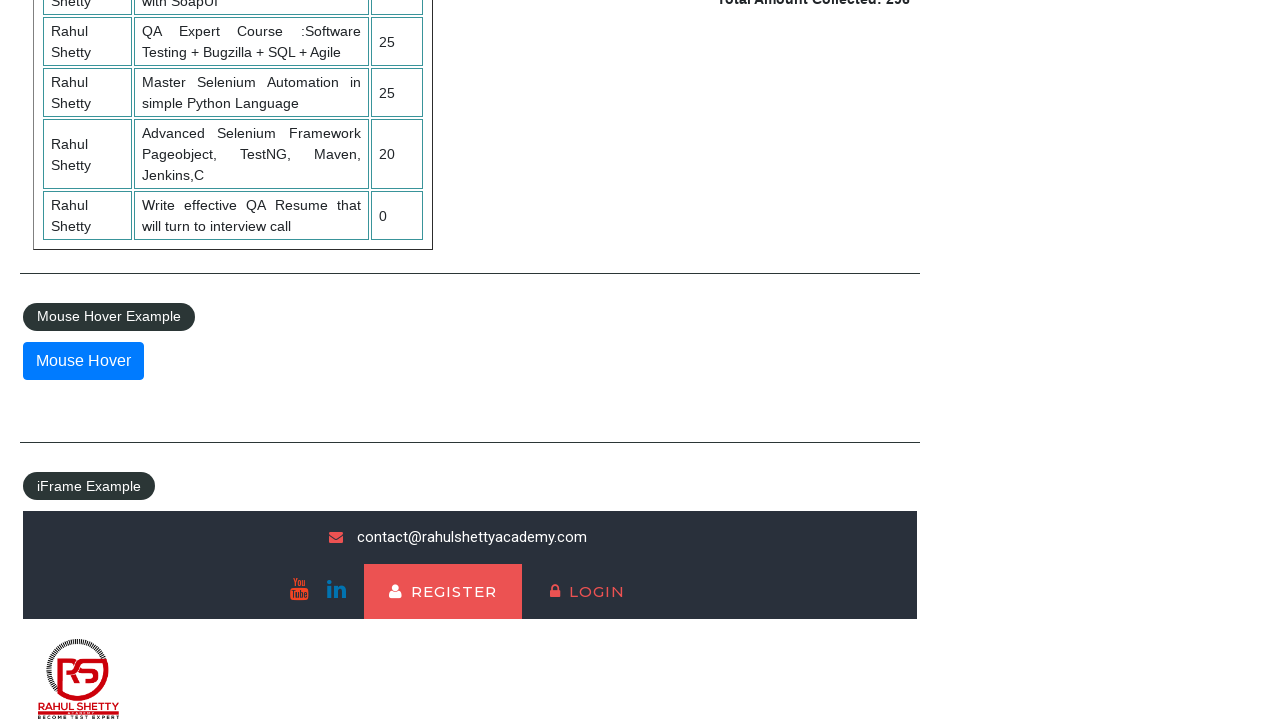